Waits for a price to reach $100, clicks a book button, then solves a math problem and submits the answer

Starting URL: http://suninjuly.github.io/explicit_wait2.html

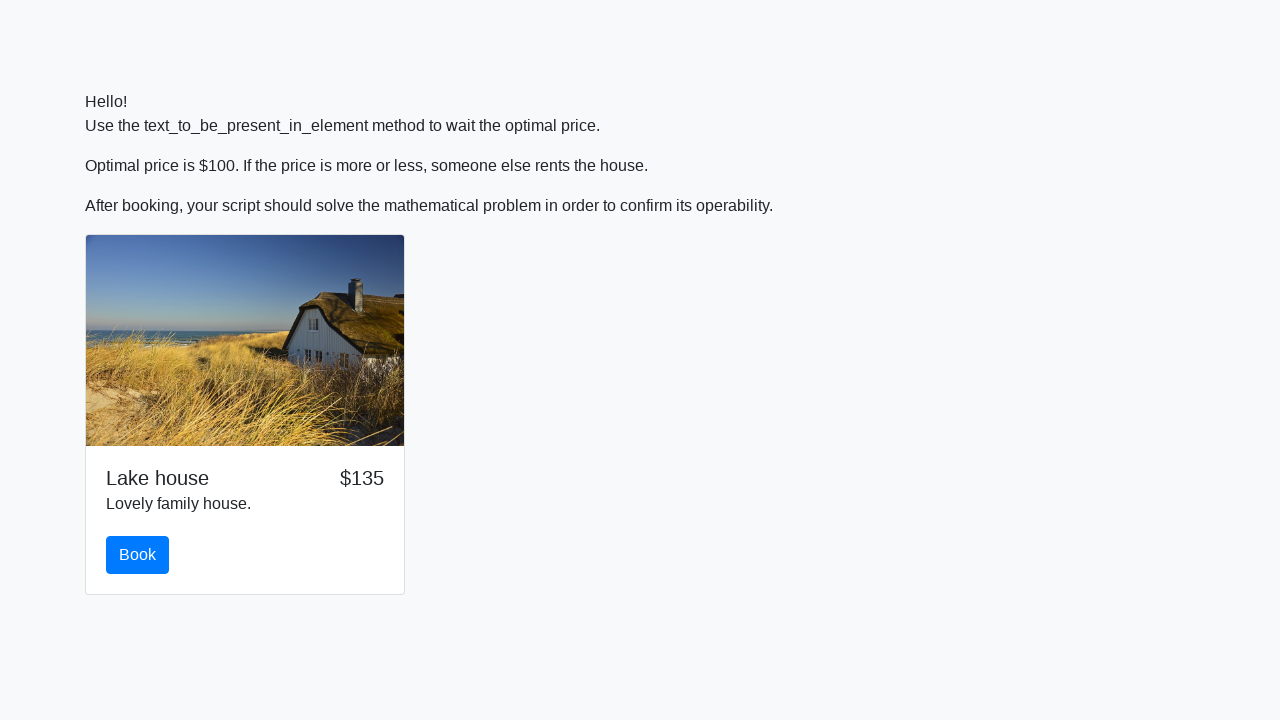

Waited for price to reach $100
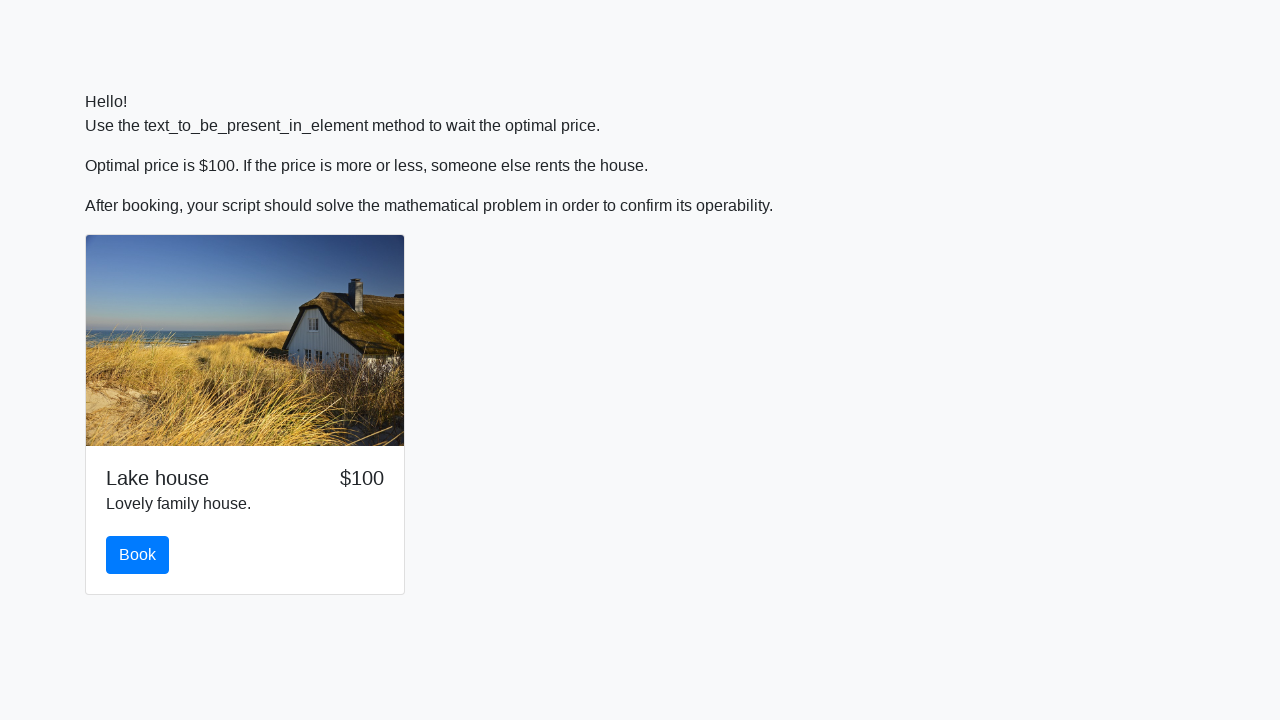

Clicked the book button at (138, 555) on #book
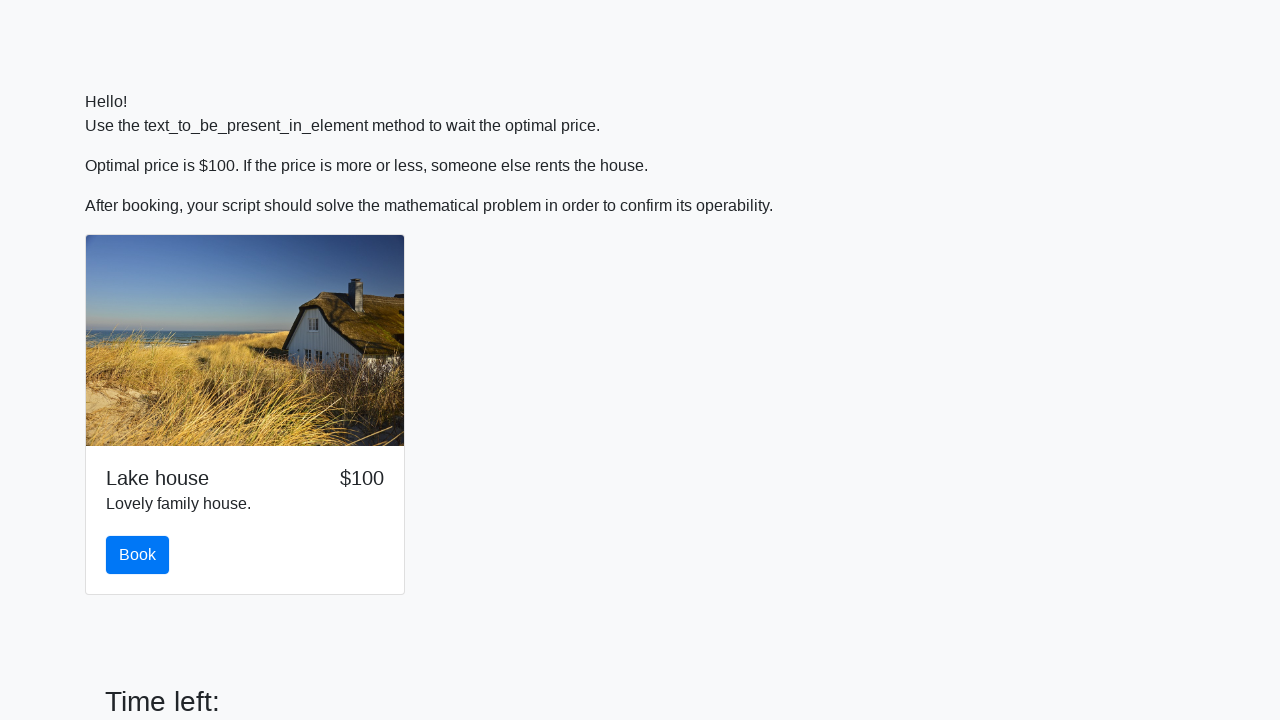

Retrieved input value: 358
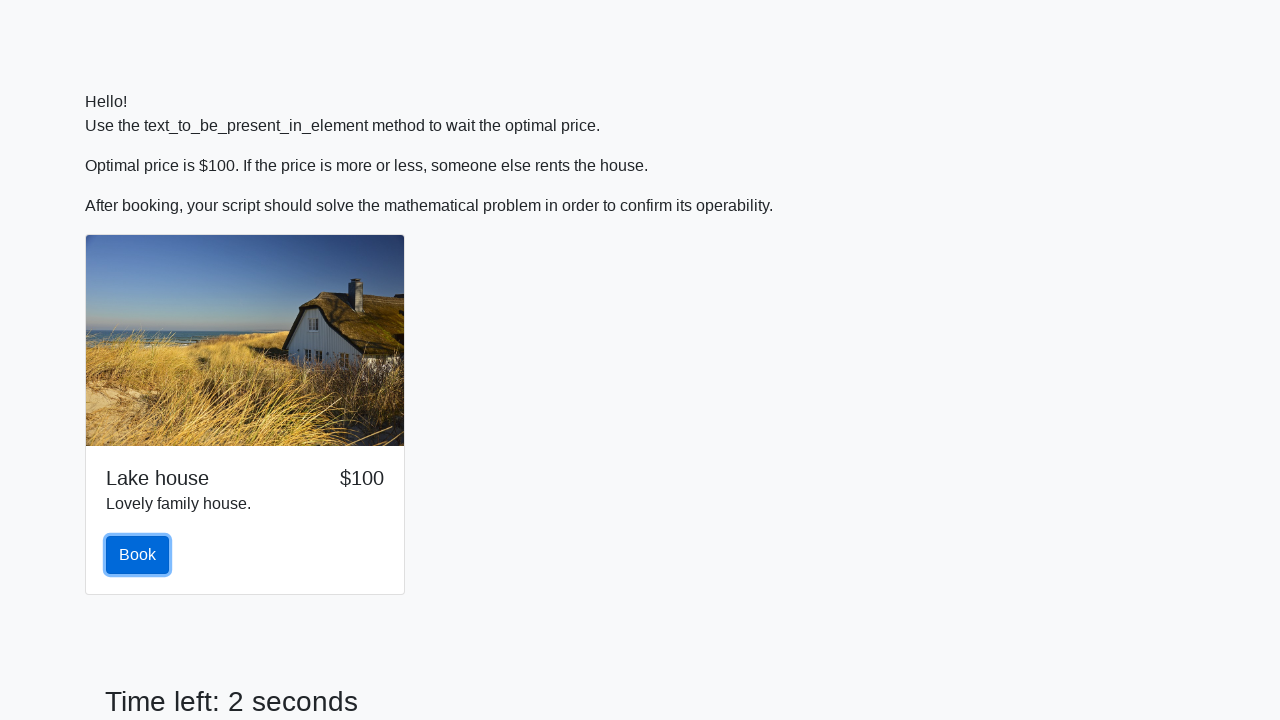

Calculated answer using math formula: 0.5265505271086744
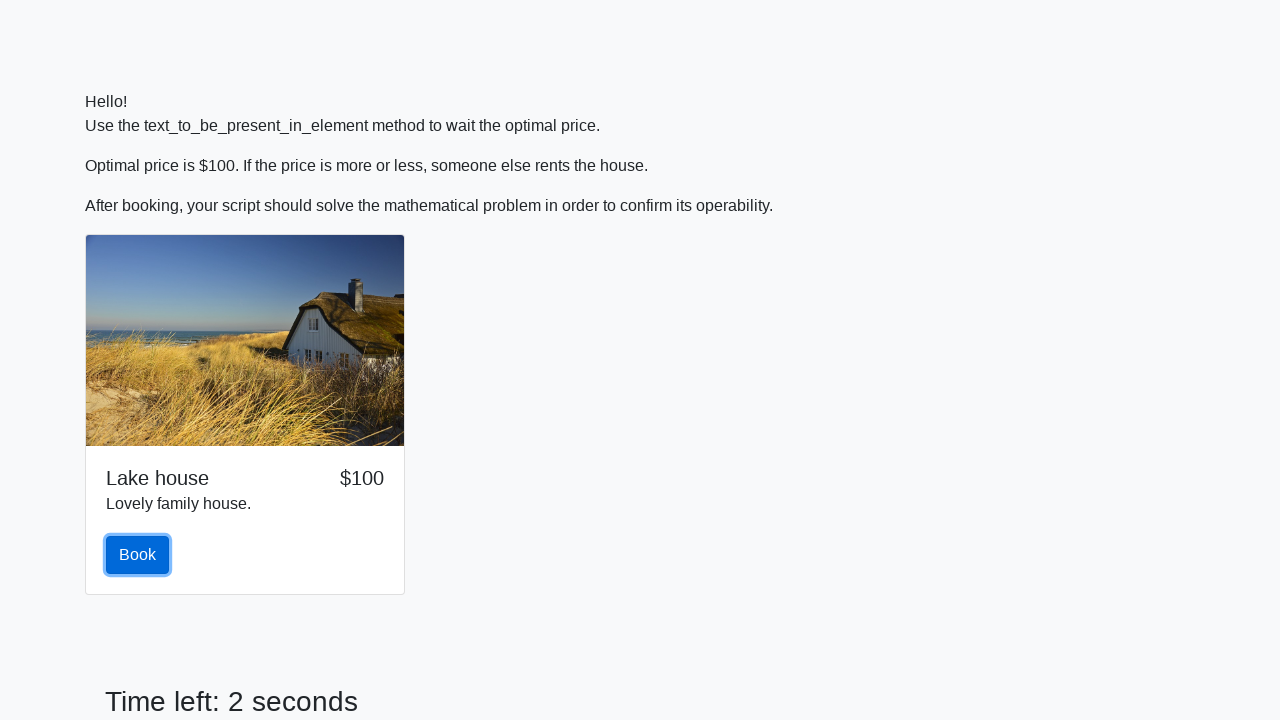

Filled answer field with calculated value on #answer
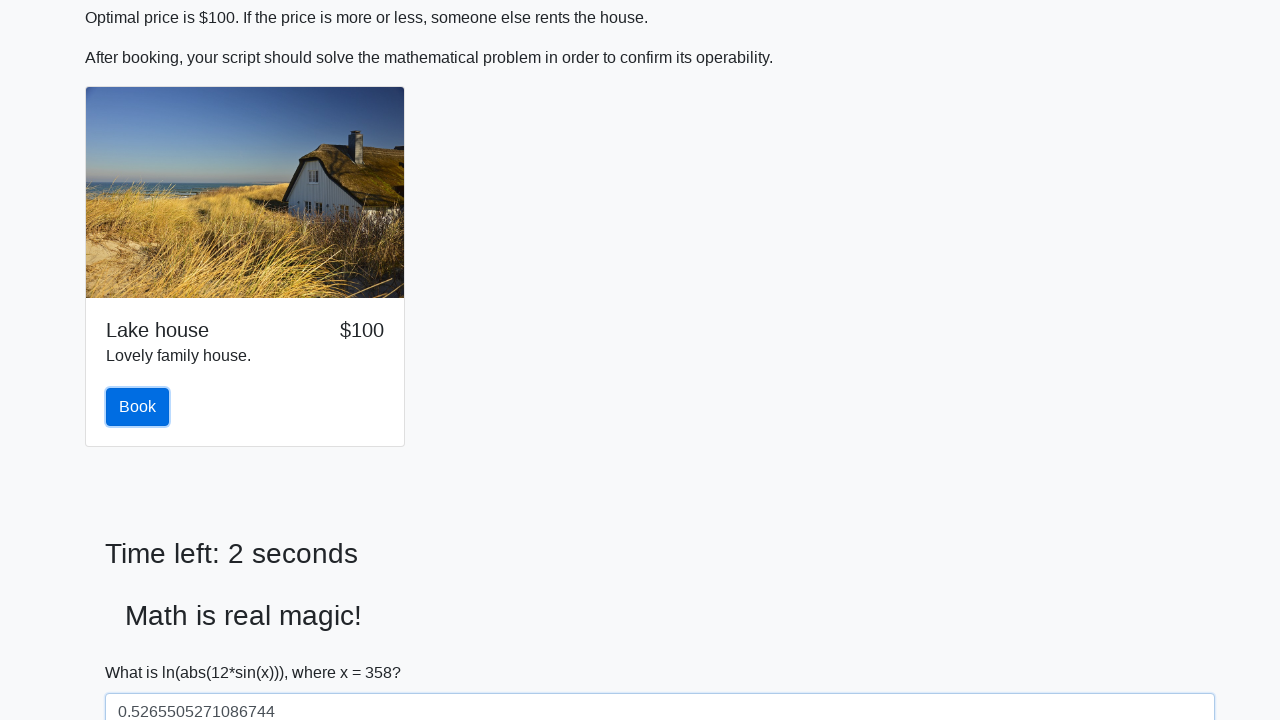

Clicked the solve button to submit answer at (143, 651) on #solve
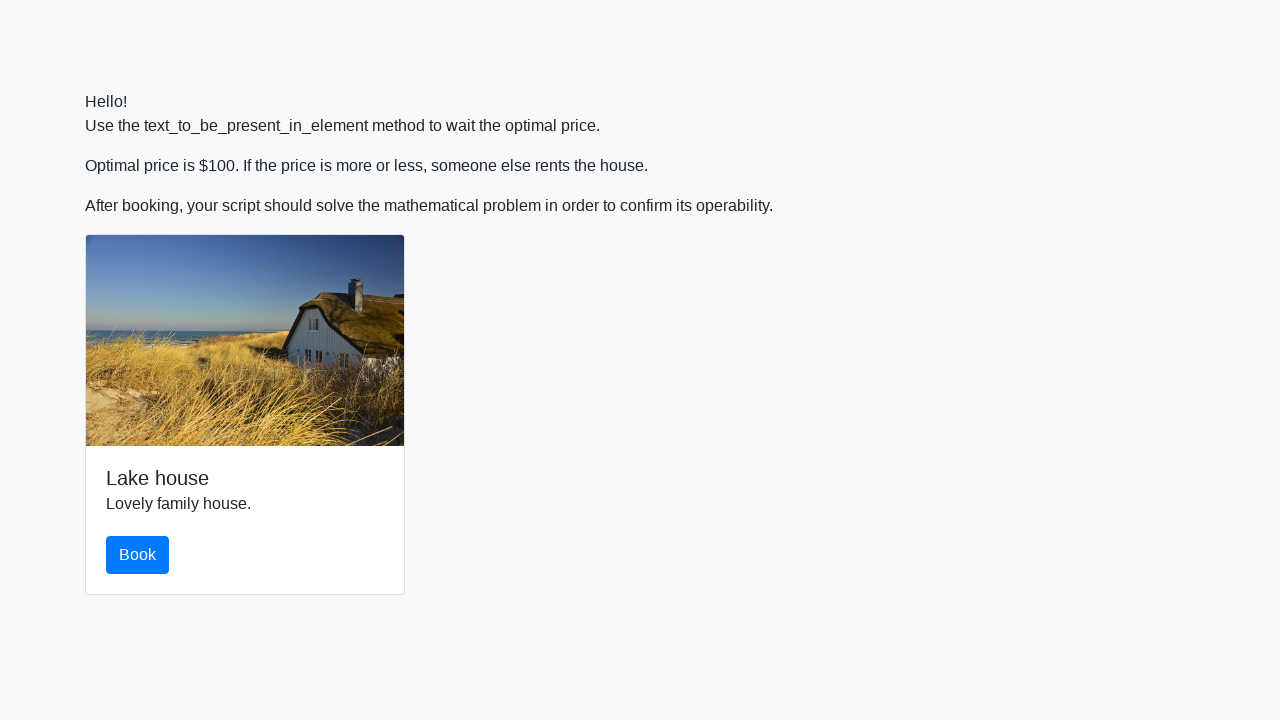

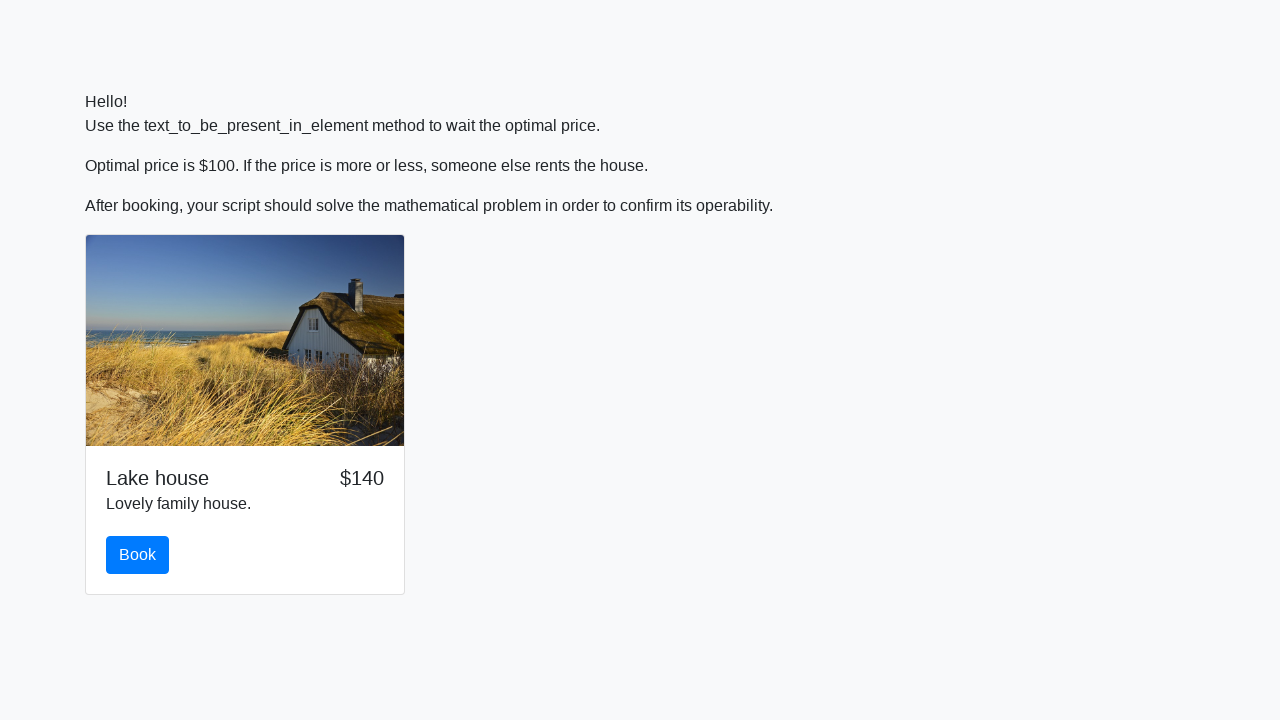